Tests dynamic controls by clicking Remove button to make an element disappear, verifying the "It's gone!" message, then clicking Add to restore it and verifying "It's back!" message

Starting URL: https://the-internet.herokuapp.com/dynamic_controls

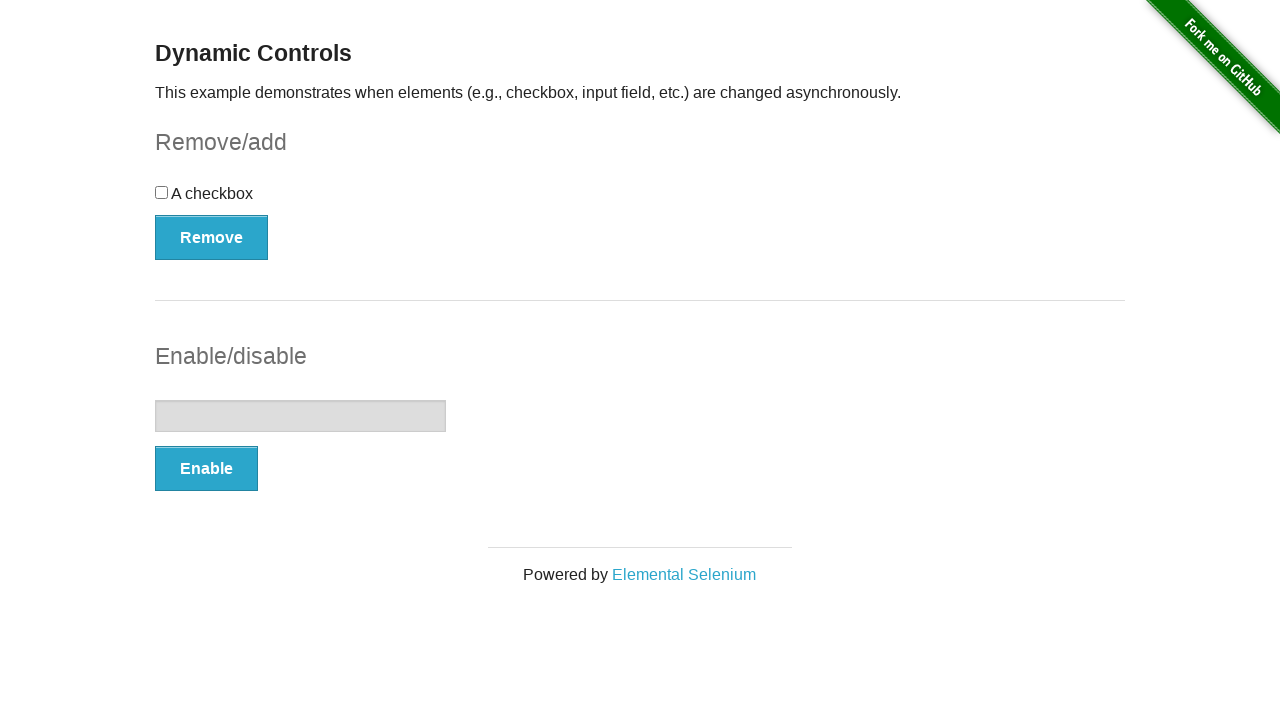

Clicked Remove button to make checkbox disappear at (212, 237) on text='Remove'
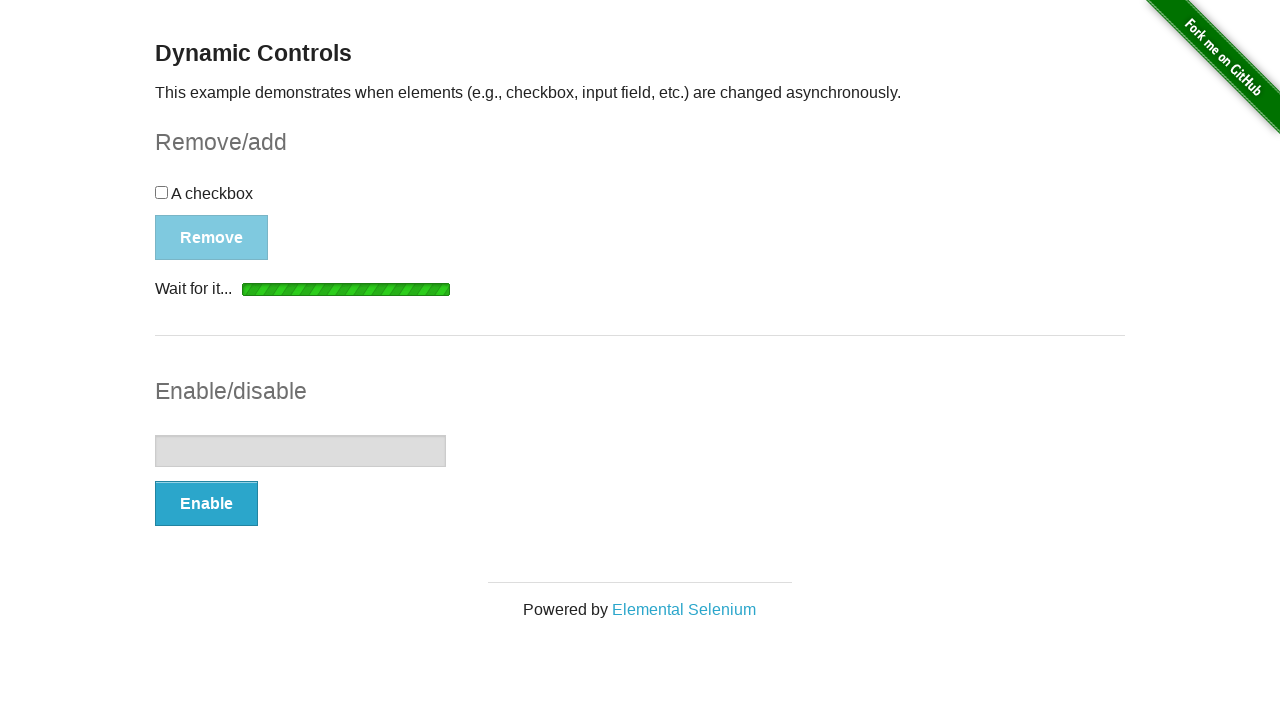

Verified 'It's gone!' message appeared after removing checkbox
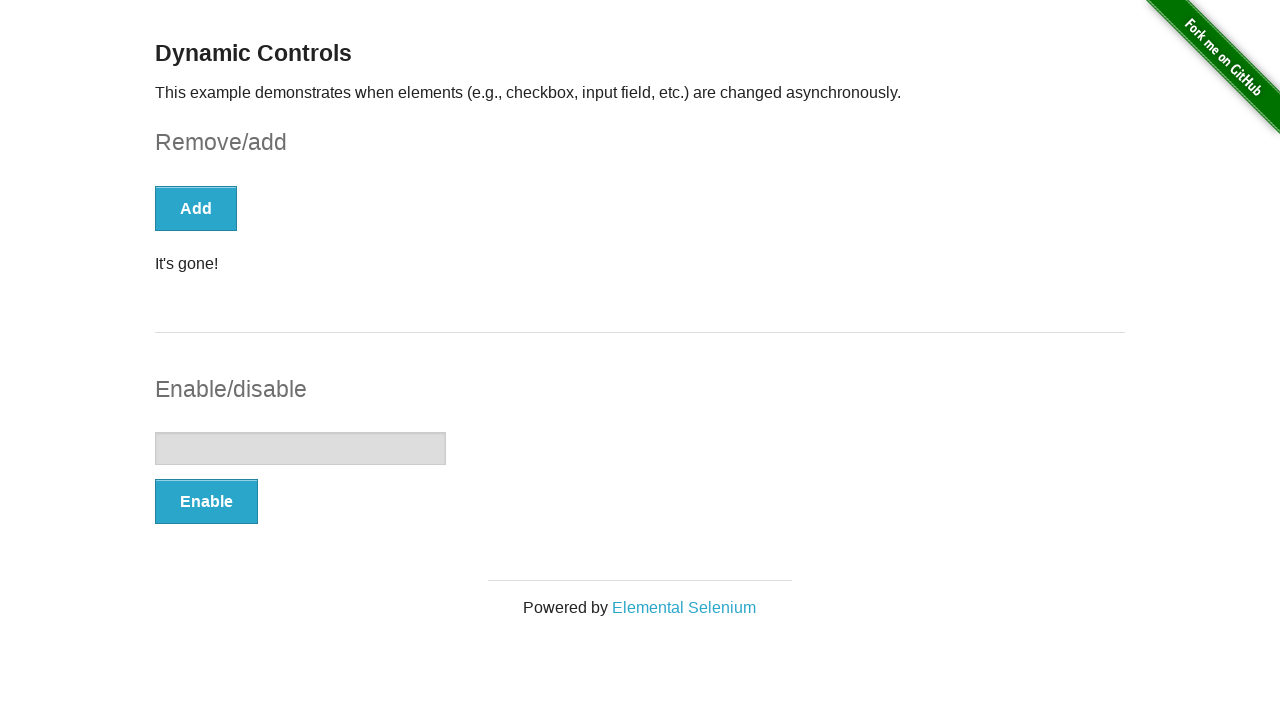

Clicked Add button to restore checkbox at (196, 208) on text='Add'
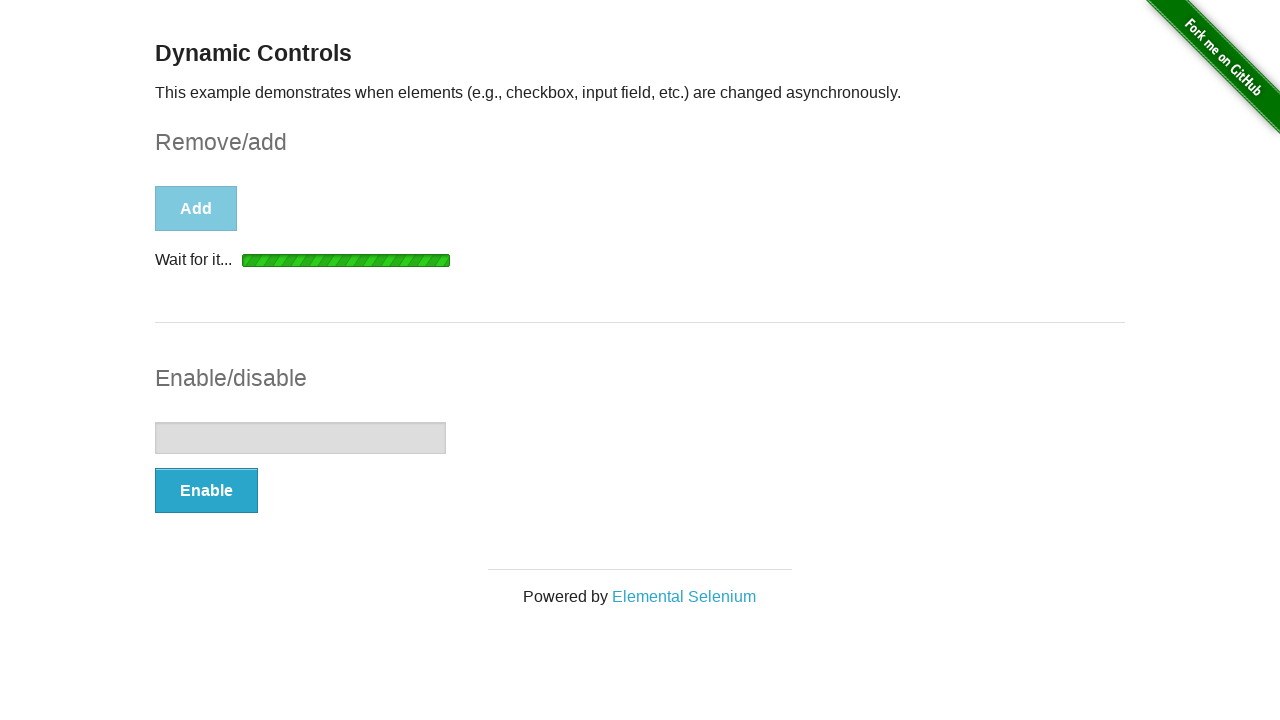

Verified 'It's back!' message appeared after restoring checkbox
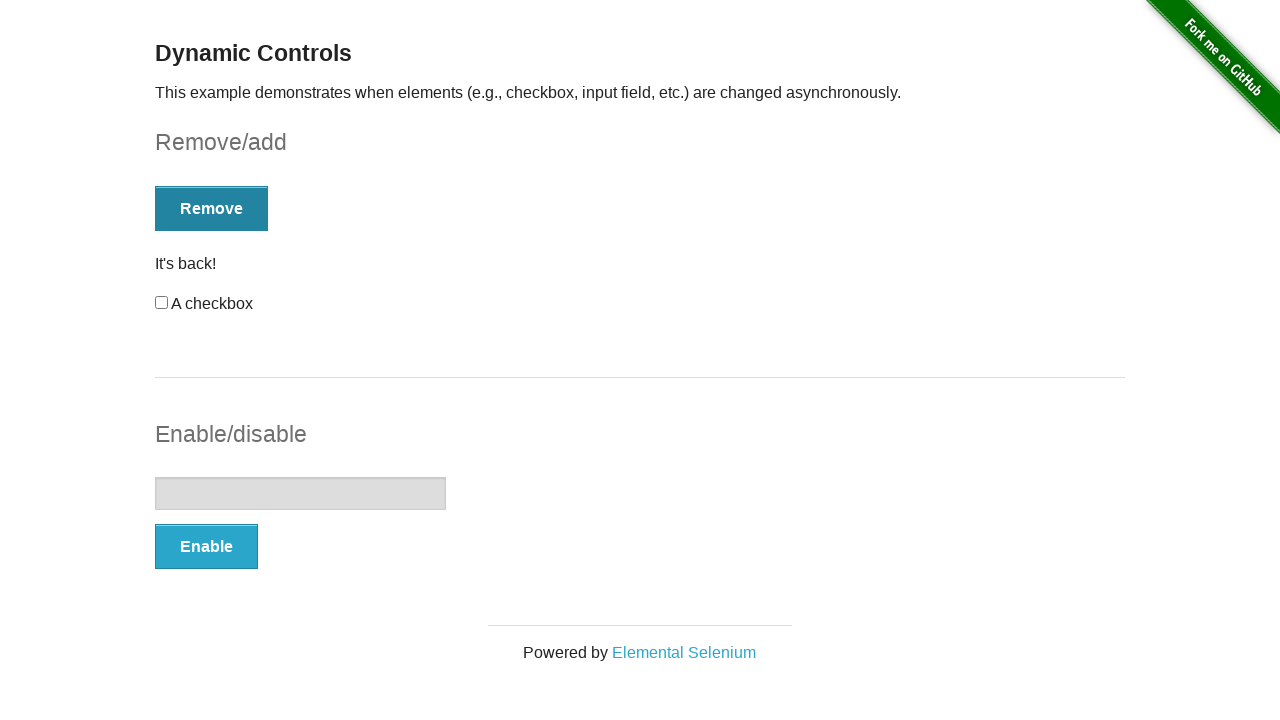

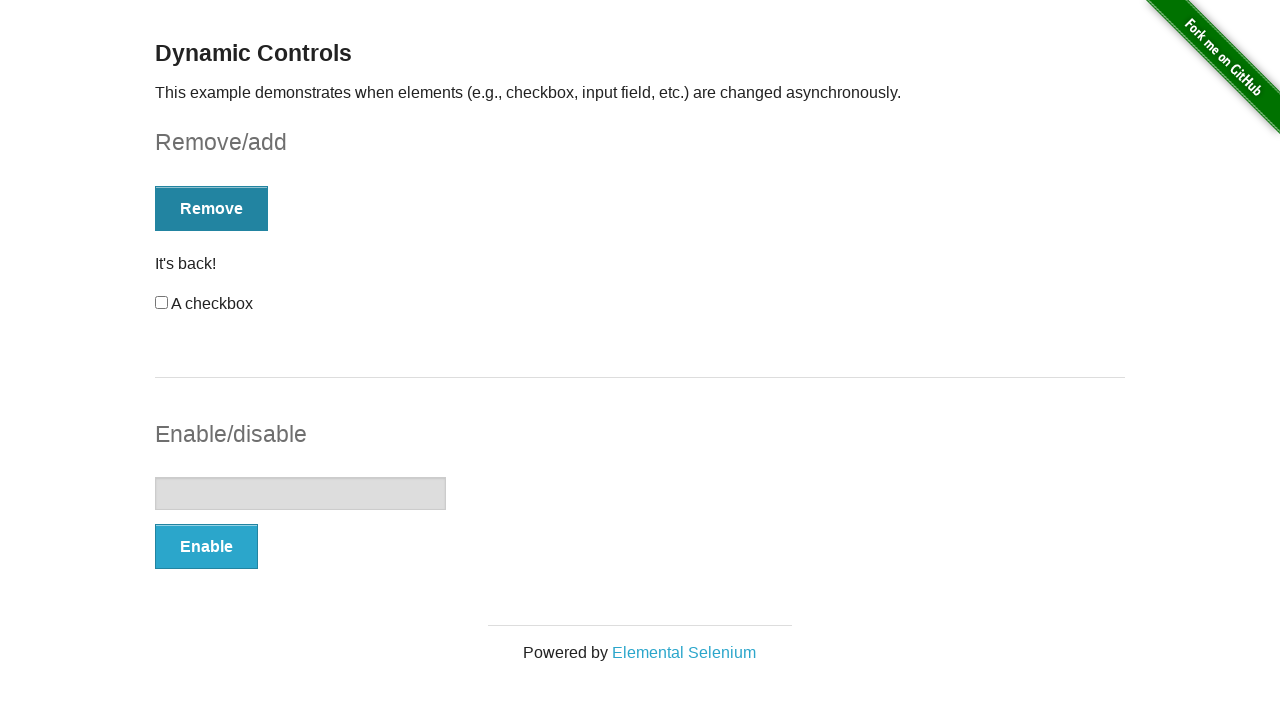